Demonstrates drag-and-drop by offset action by dragging element 'box A' to the position of element 'box B' using coordinates.

Starting URL: https://crossbrowsertesting.github.io/drag-and-drop

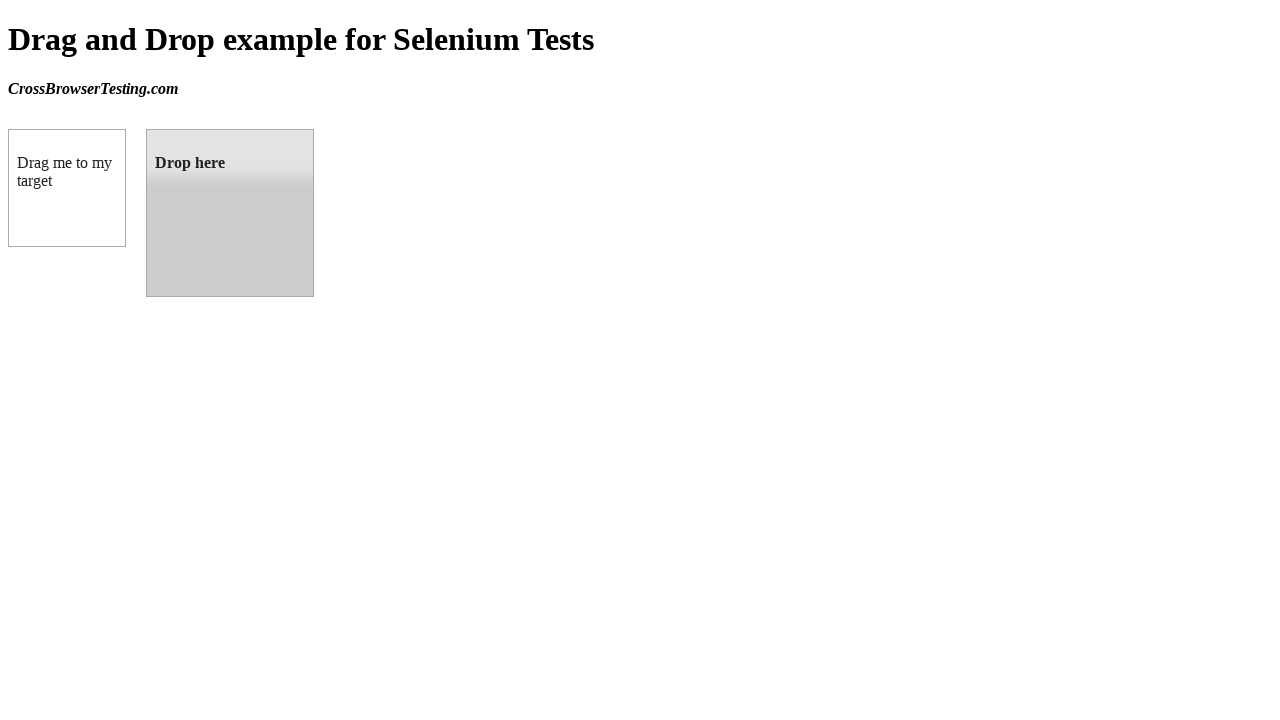

Located source element 'box A' (#draggable)
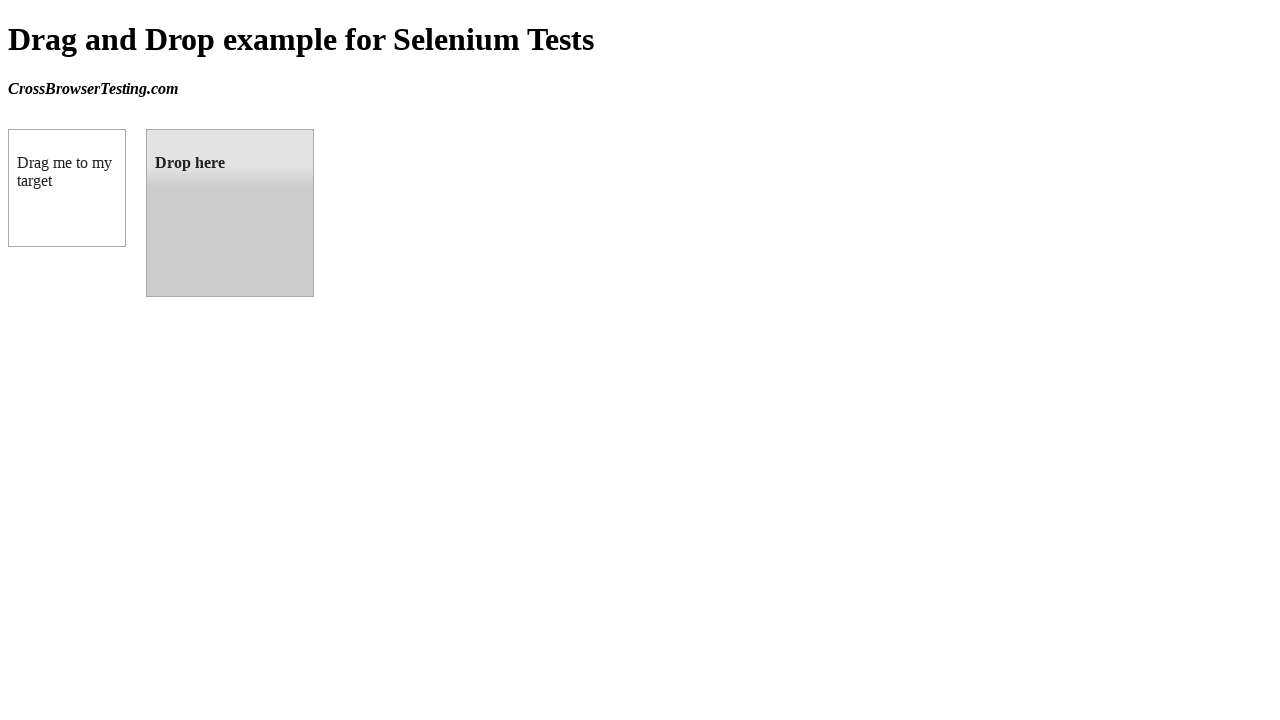

Located target element 'box B' (#droppable)
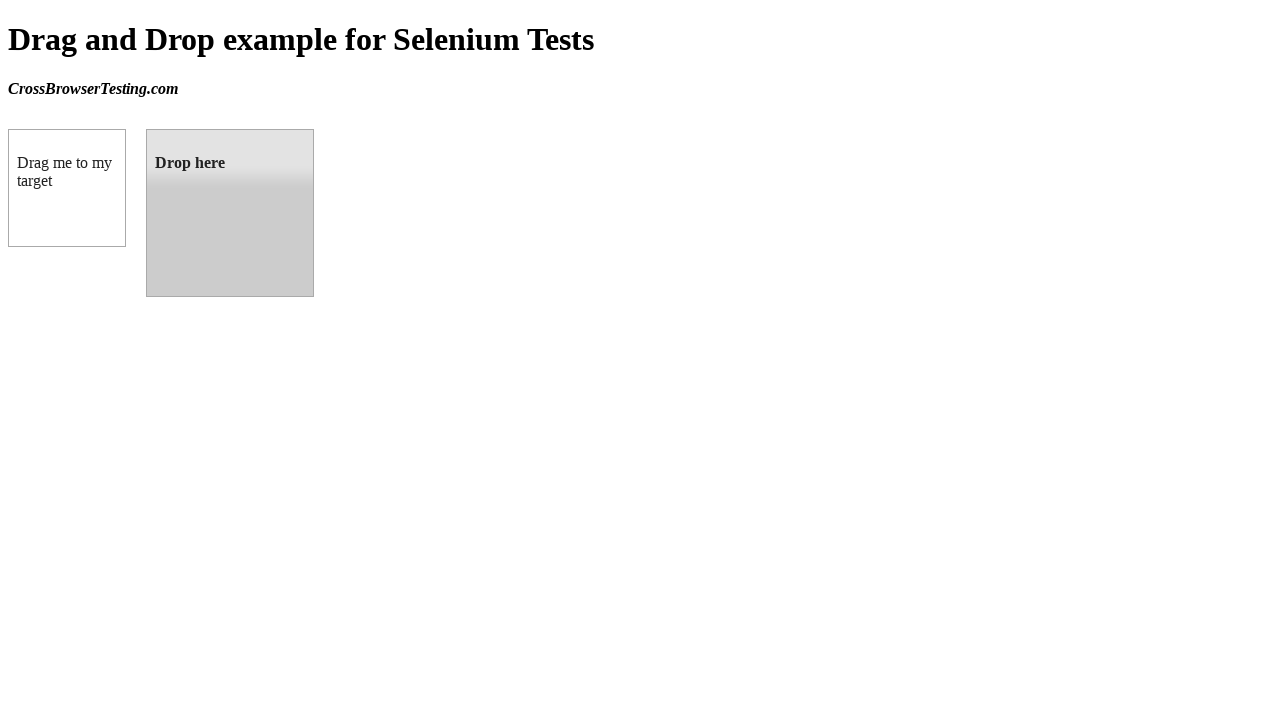

Retrieved bounding box coordinates of target element 'box B'
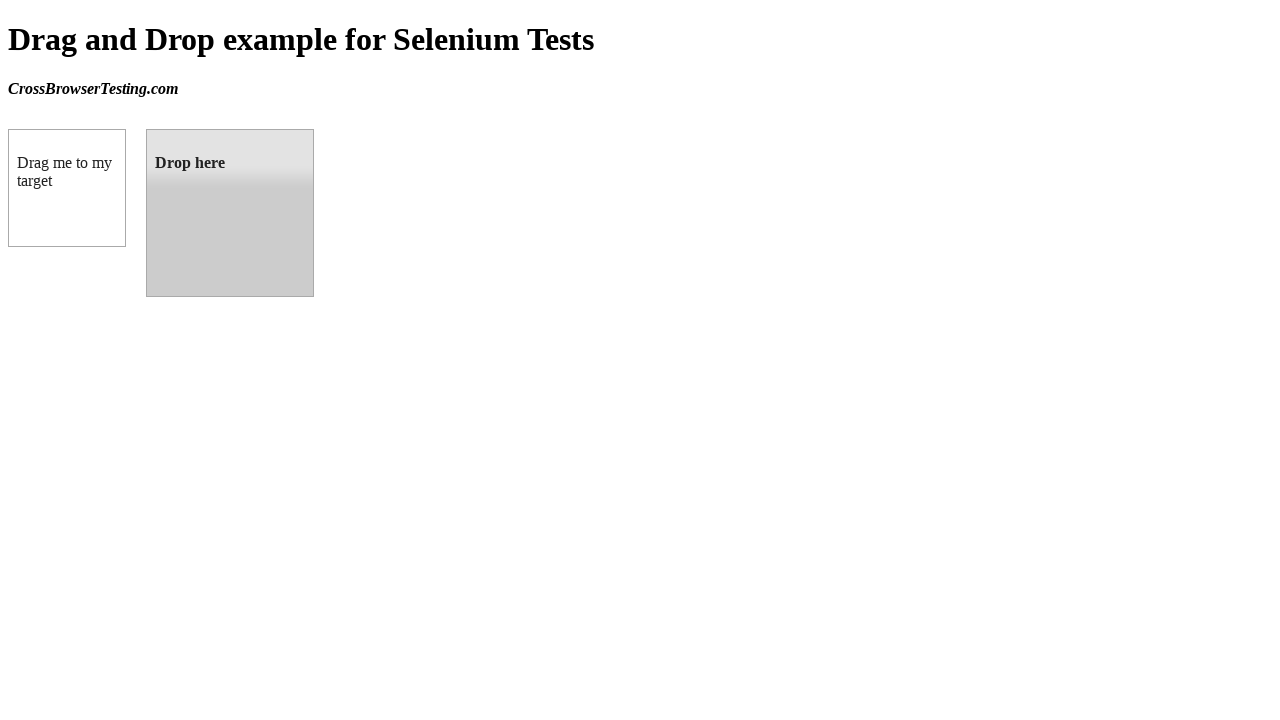

Dragged 'box A' to the position of 'box B' using drag_to action at (230, 213)
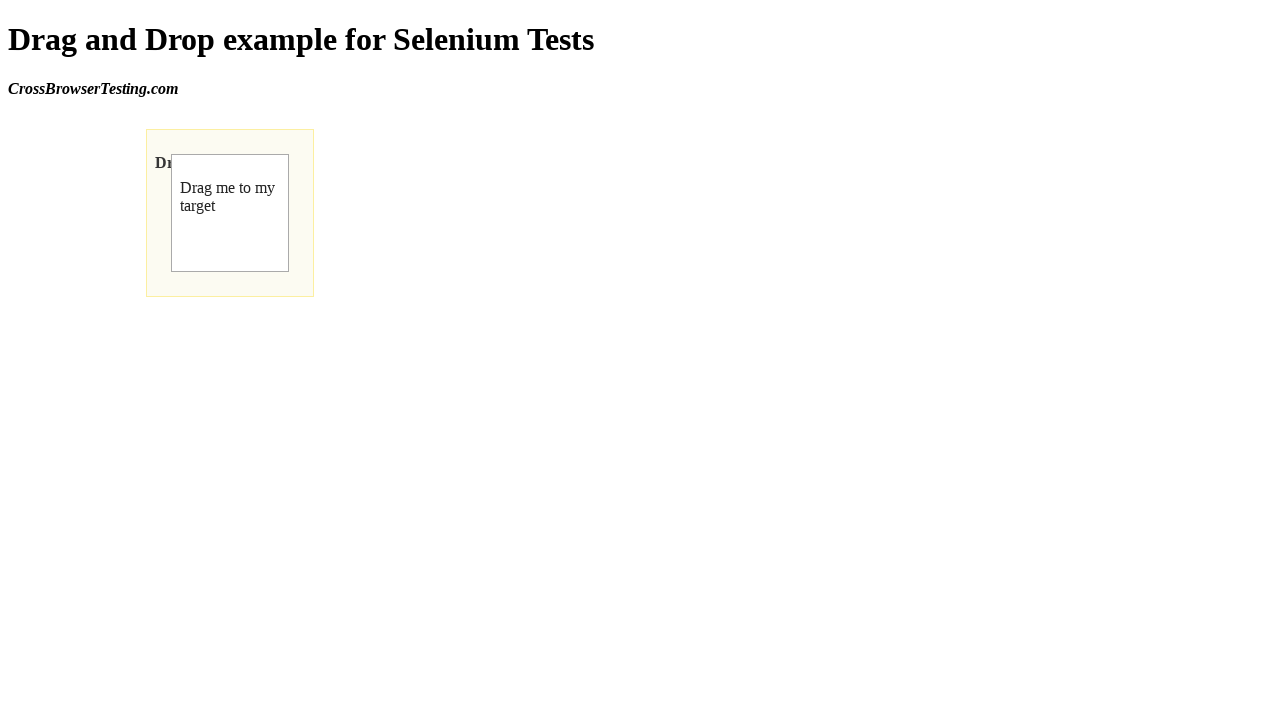

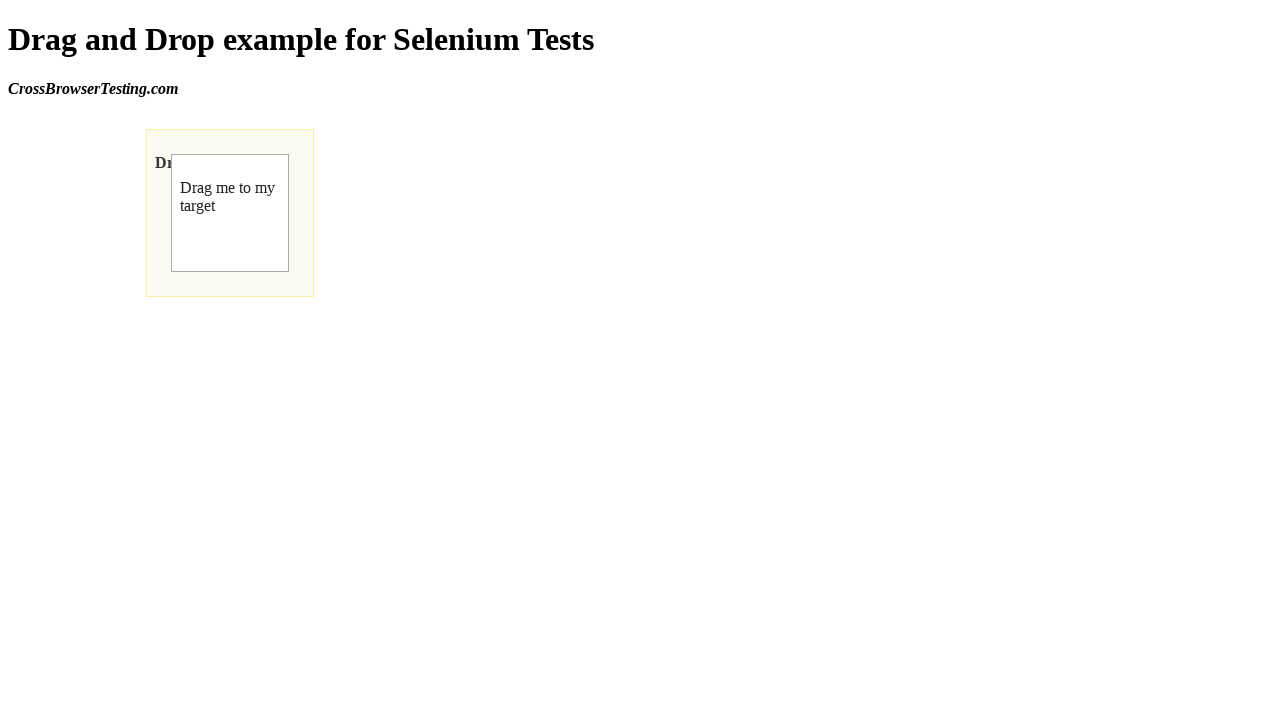